Tests radio button selection by clicking the 'Impressive' option and verifying the success message

Starting URL: https://demoqa.com/radio-button

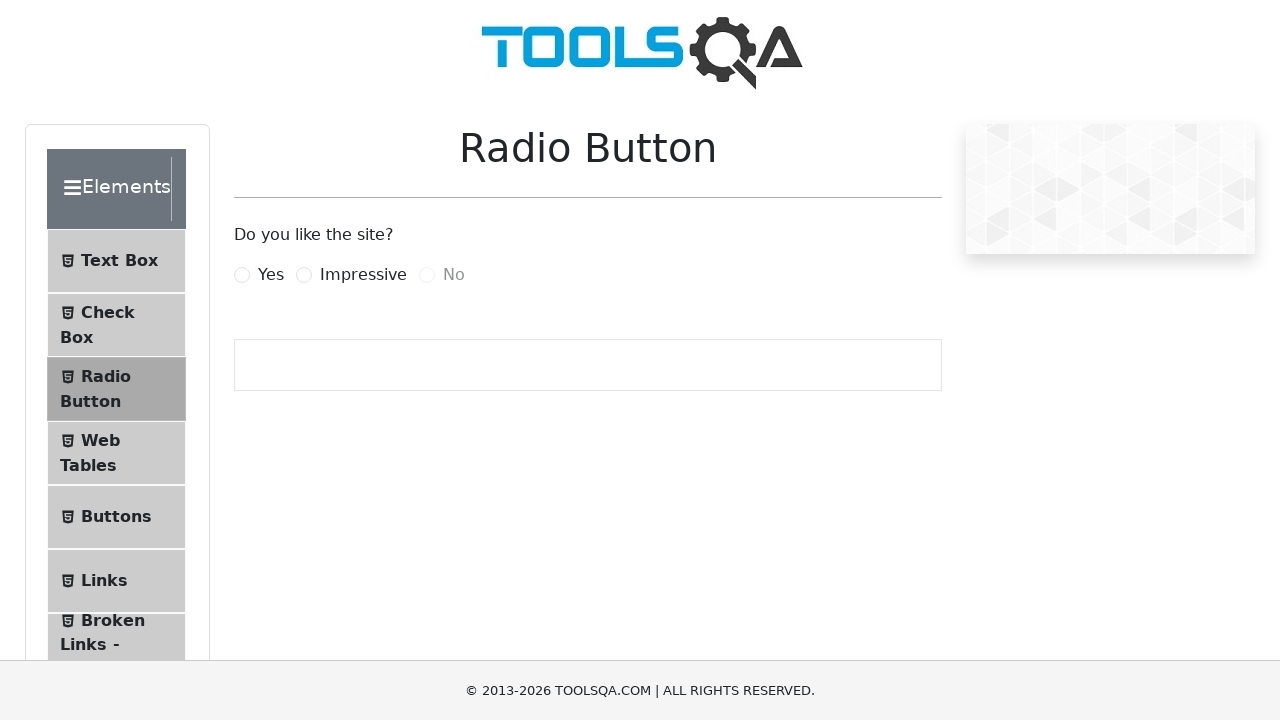

Clicked on the 'Impressive' radio button label at (363, 275) on xpath=//input[@type='radio']/following-sibling::label[contains(.,'Impressive')]
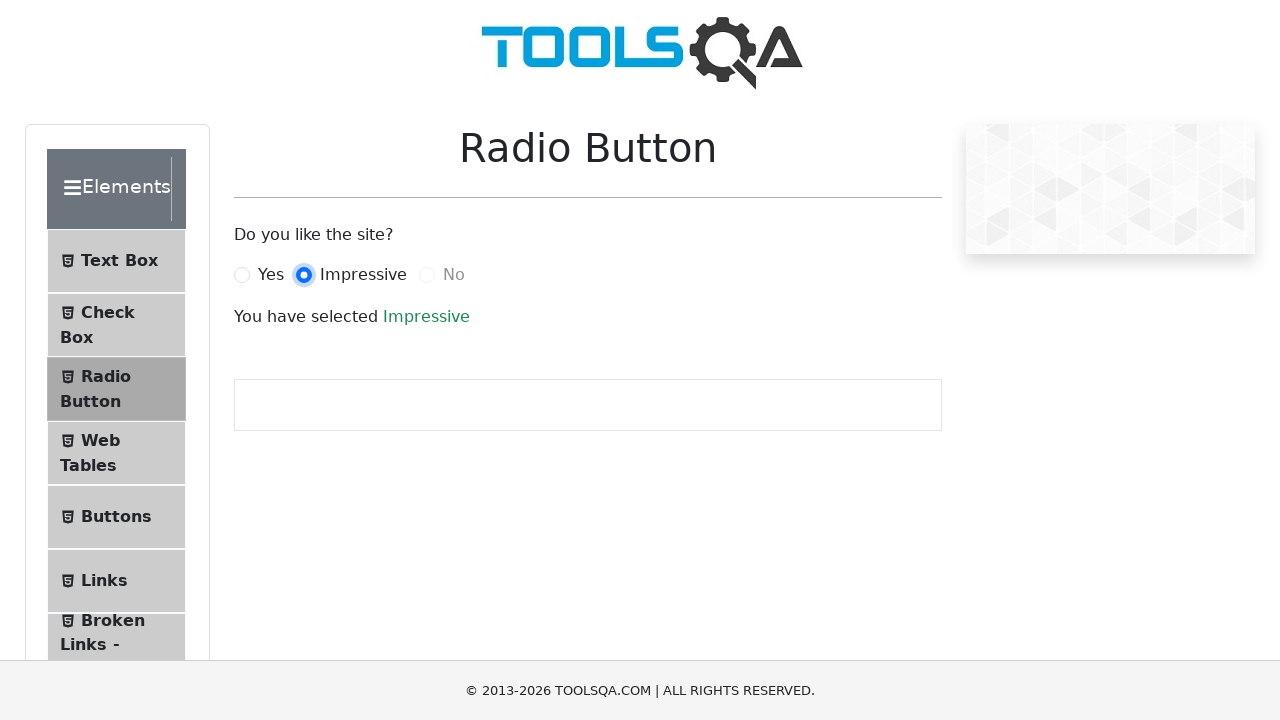

Success message element loaded
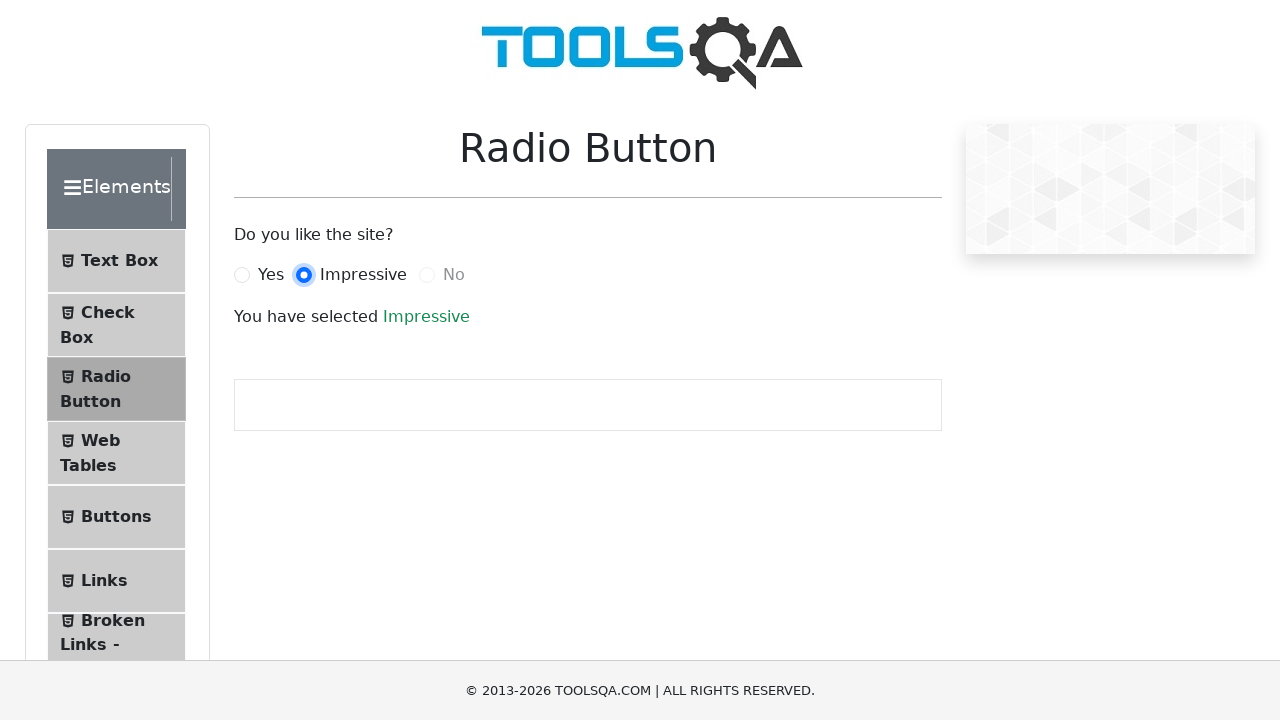

Located success message element
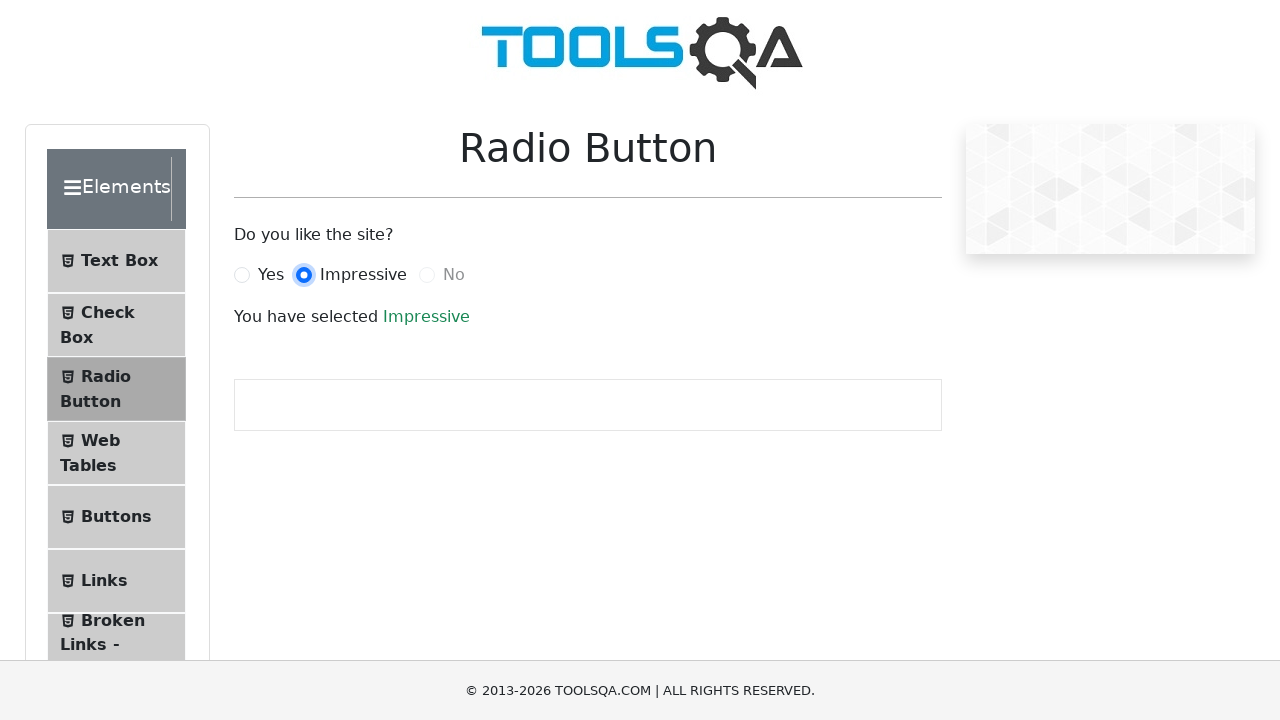

Verified success message text is 'Impressive'
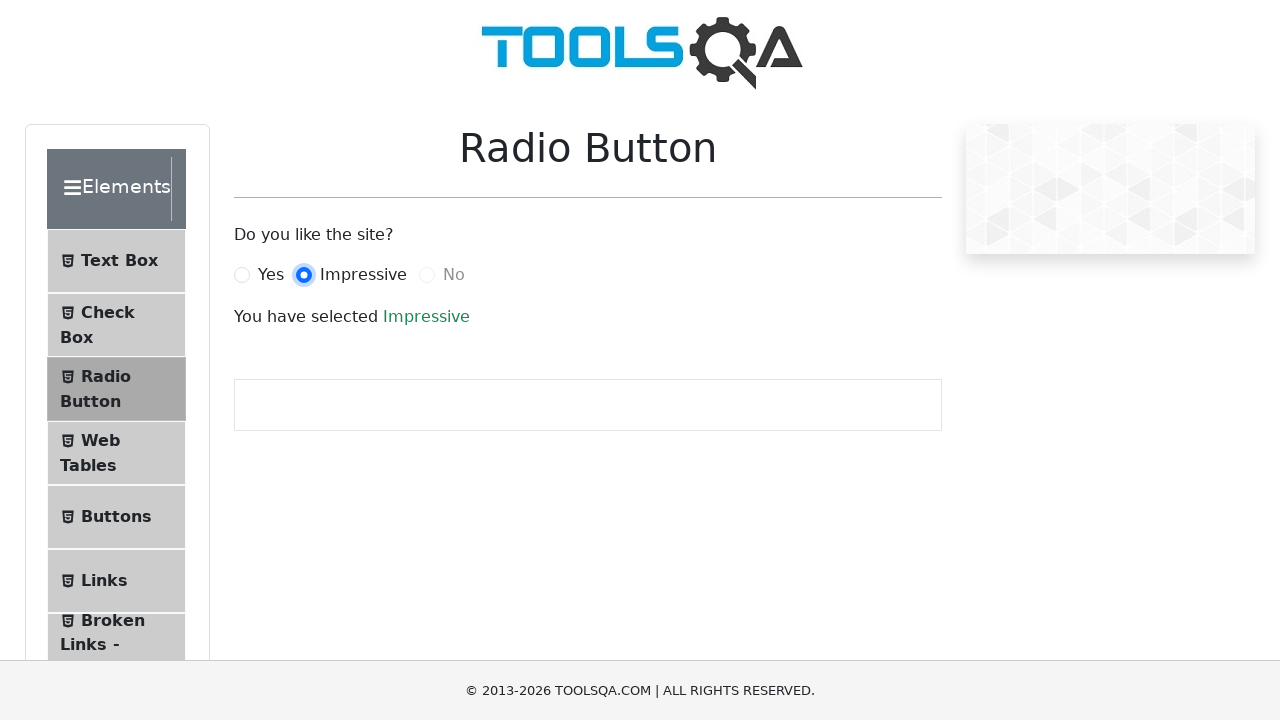

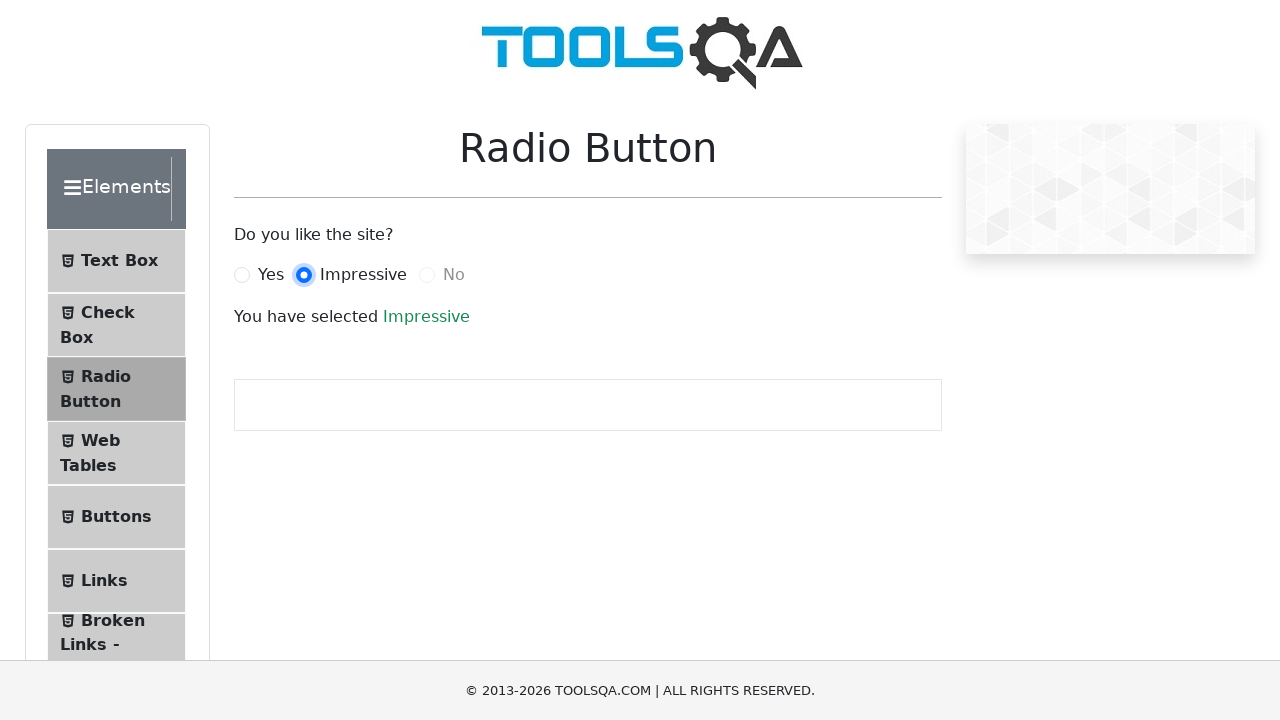